Tests form submission on an Angular practice website by filling name and email fields, checking a checkbox, and submitting the form

Starting URL: http://www.rahulshettyacademy.com/angularpractice/

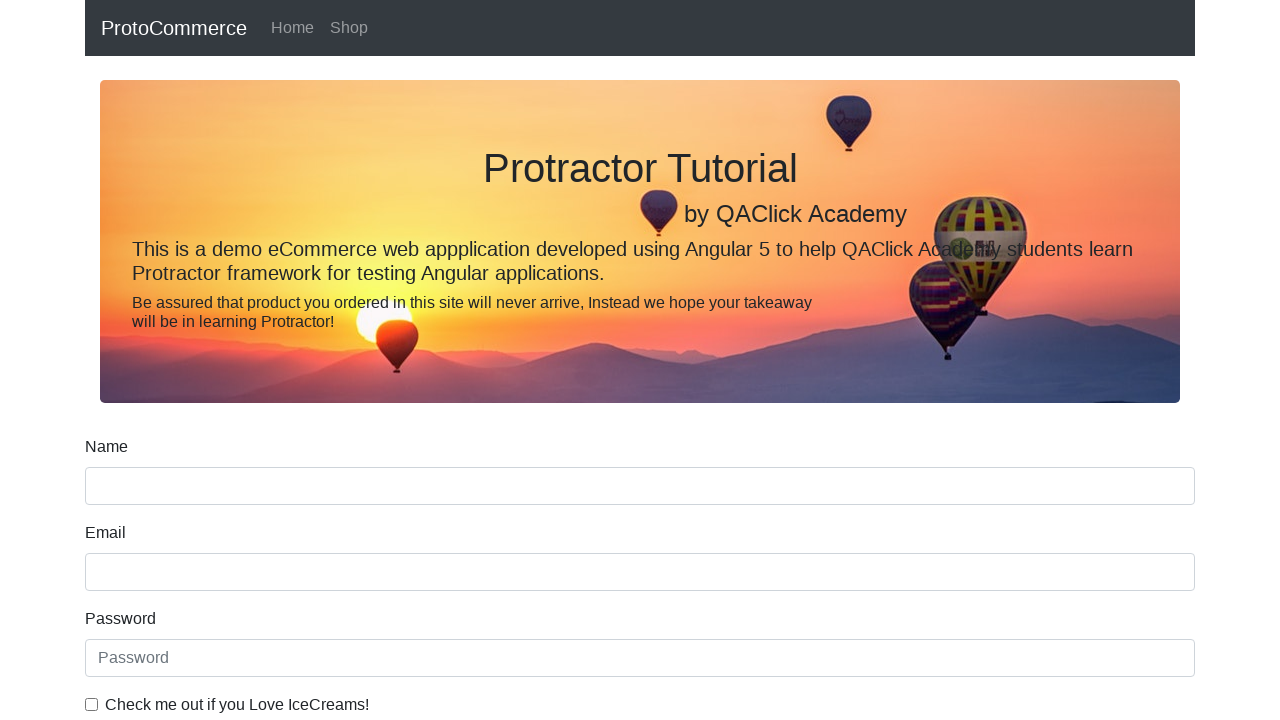

Filled name field with 'John Smith' on input[name='name']
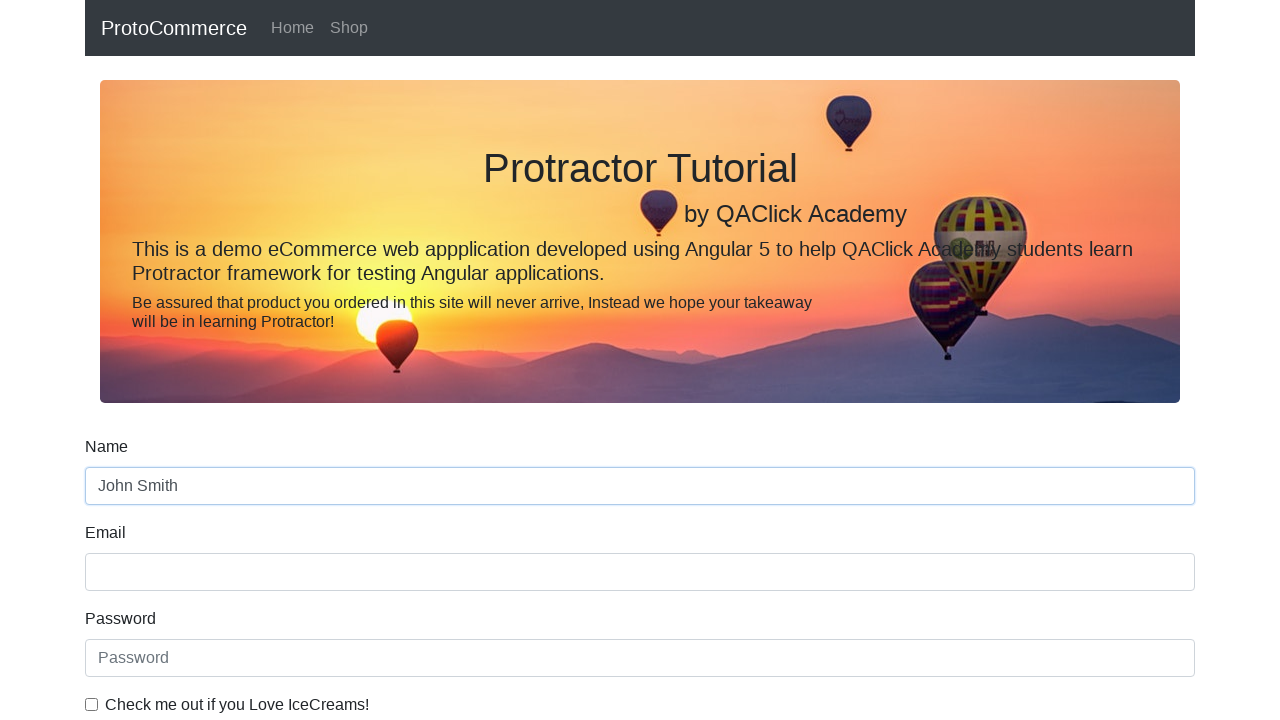

Filled email field with 'john.smith@example.com' on input[name='email']
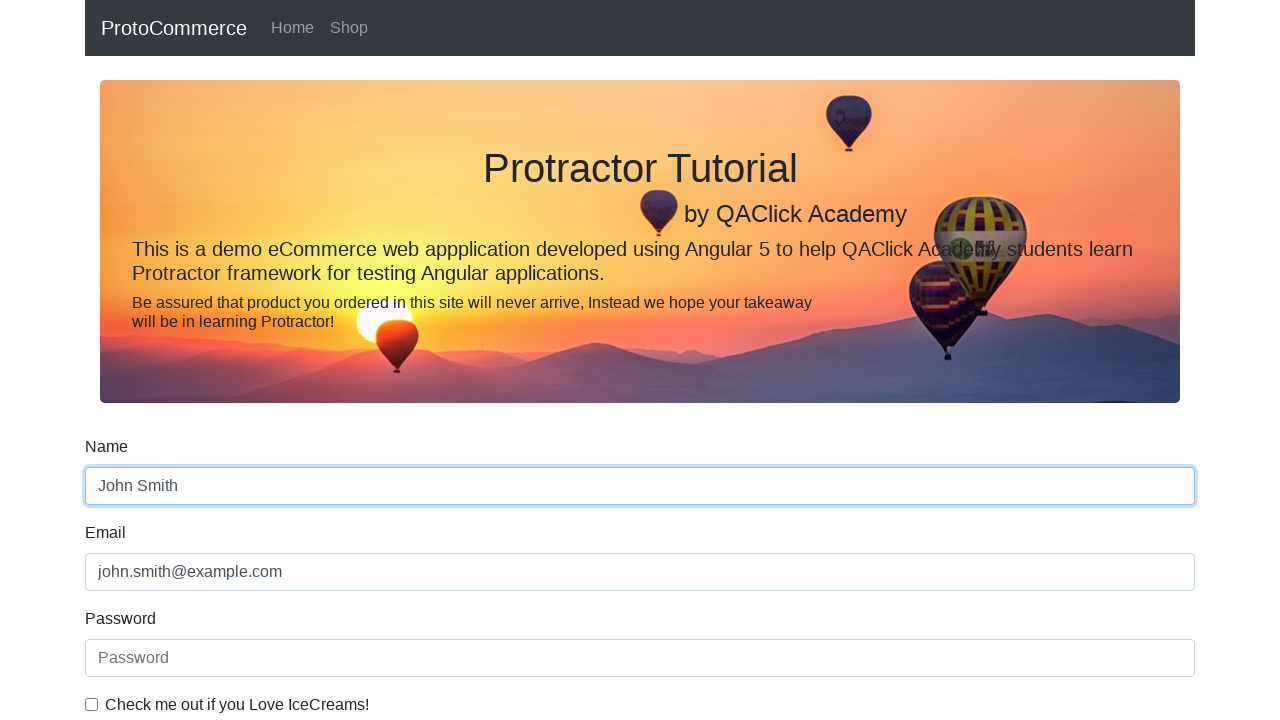

Checked the checkbox at (92, 704) on input[type="checkbox"]
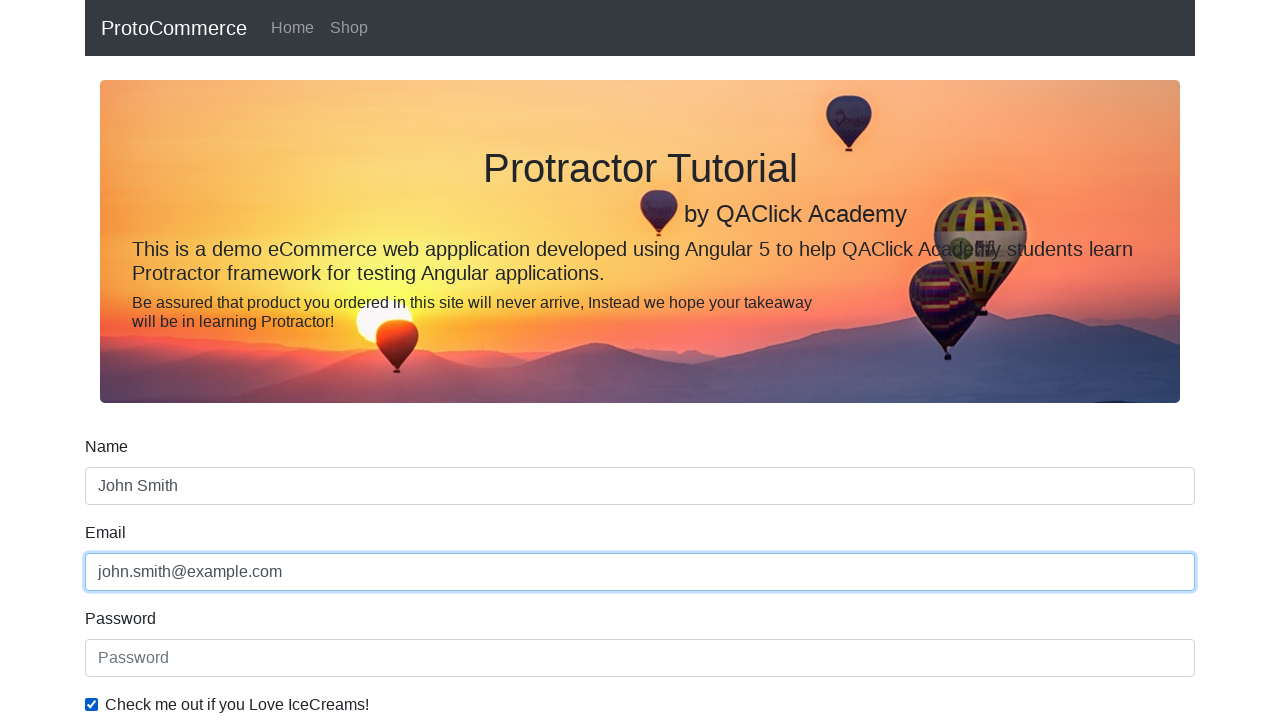

Clicked submit button to submit form at (123, 491) on xpath=//input[@type='submit']
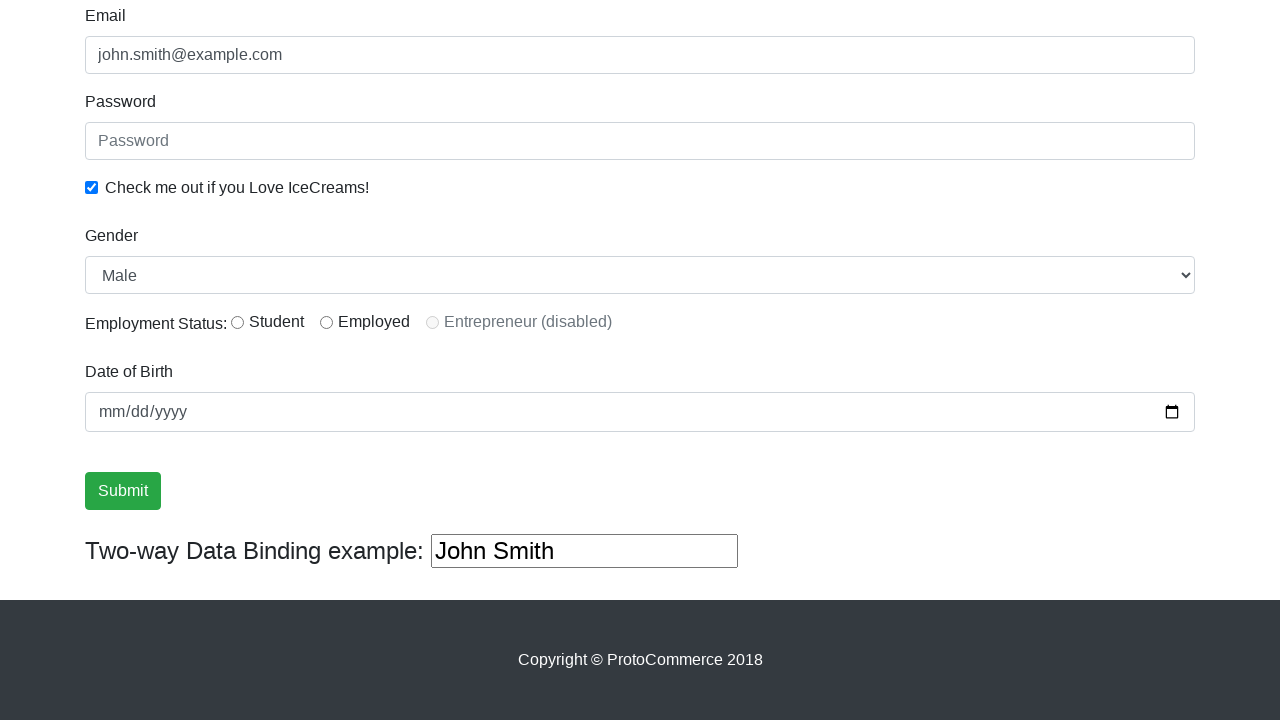

Success alert message appeared
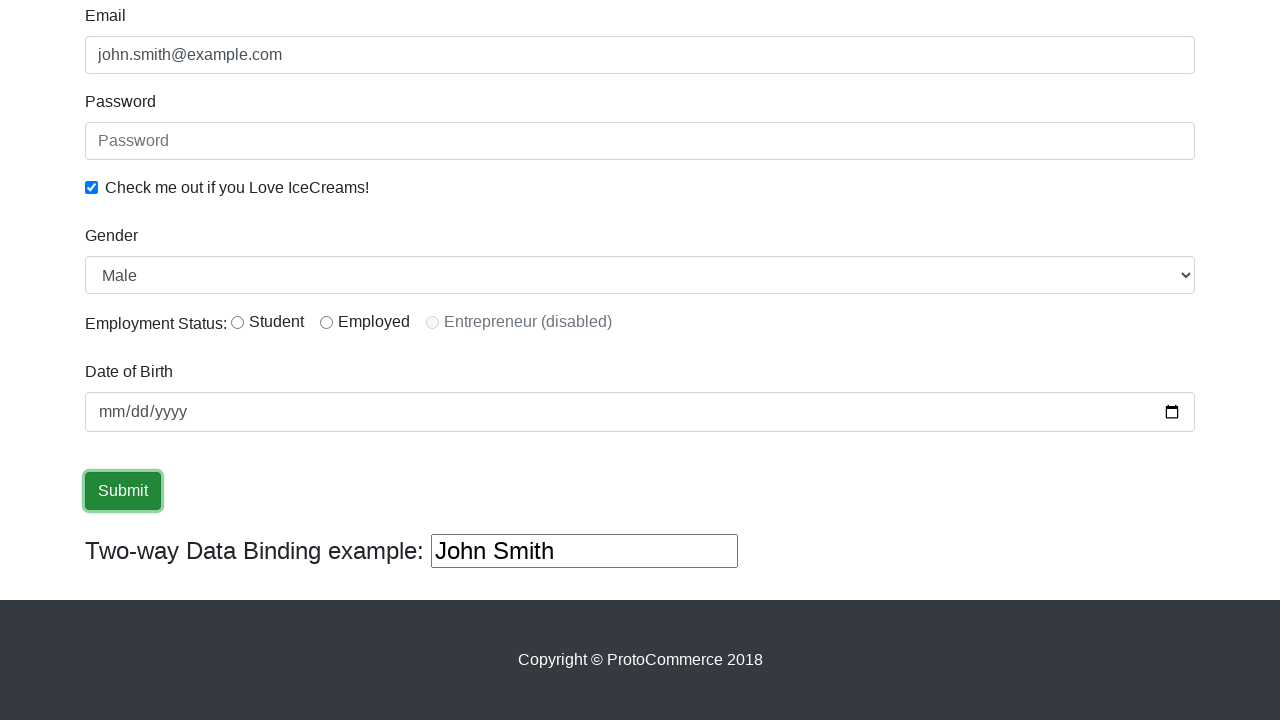

Retrieved success message text content
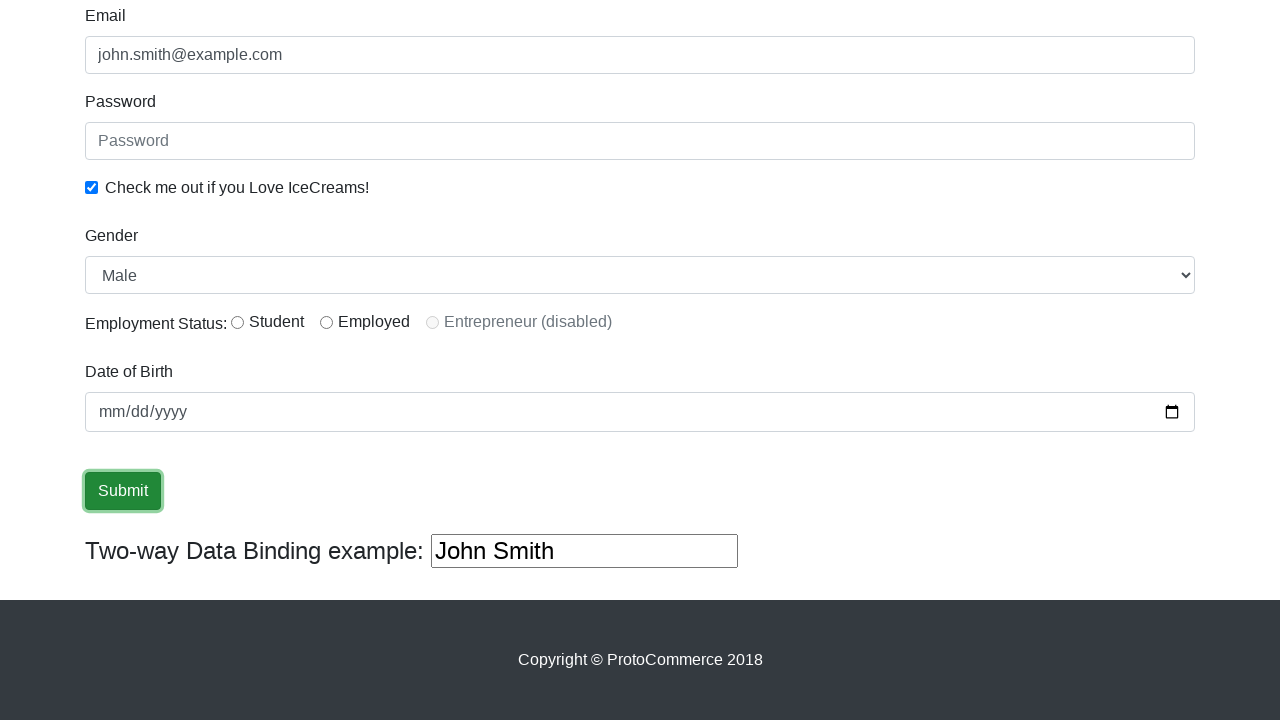

Verified 'Success' text is present in alert message
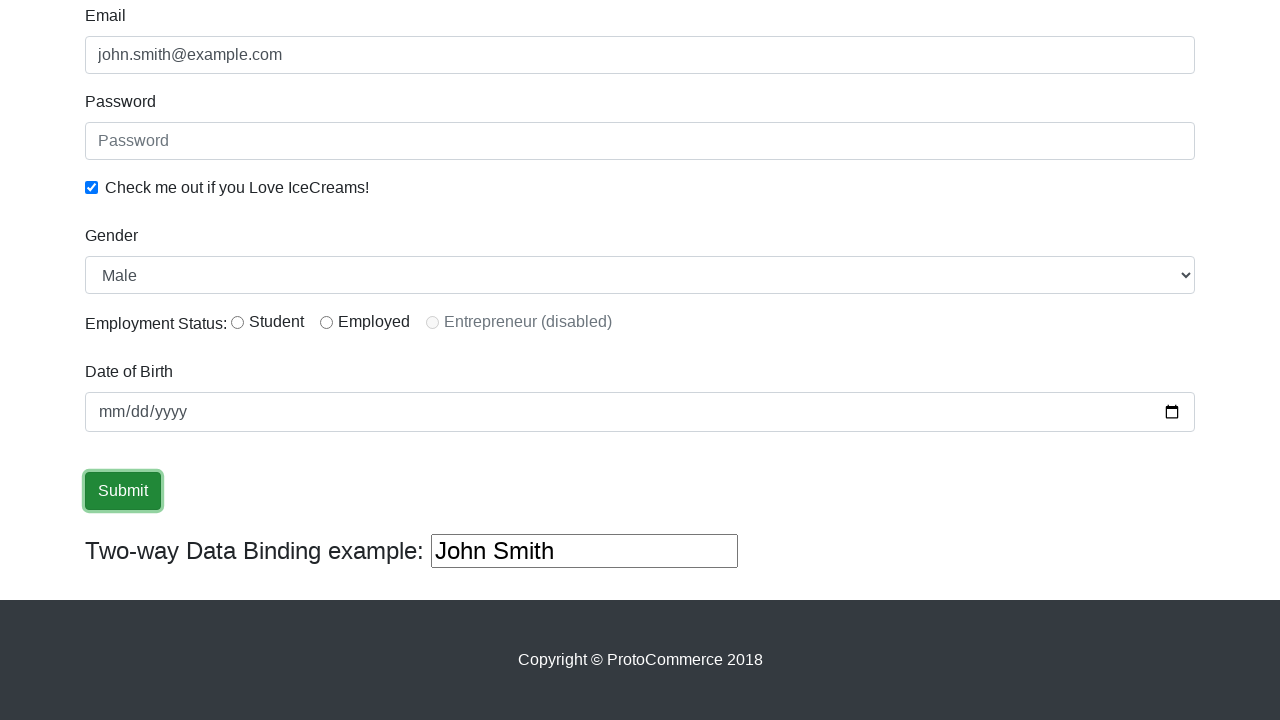

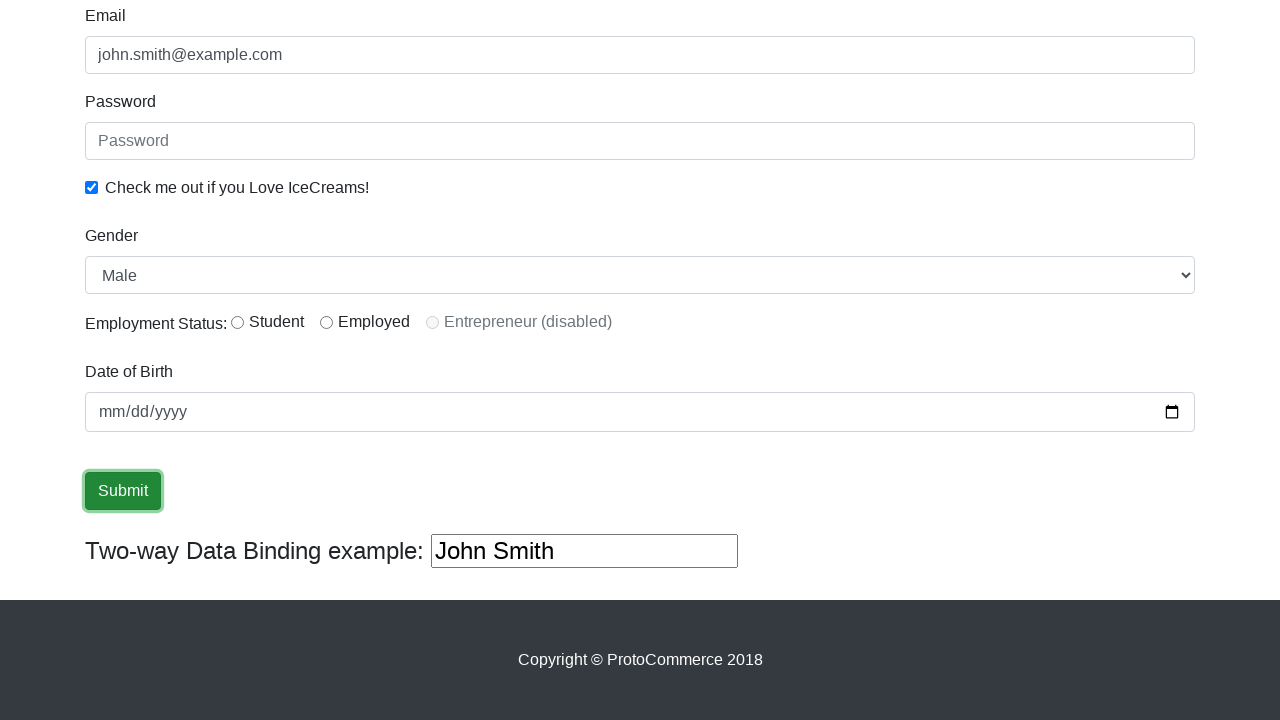